Tests browser zoom functionality by programmatically changing zoom levels to 300%, 30%, and back to 100%

Starting URL: https://rediff.com

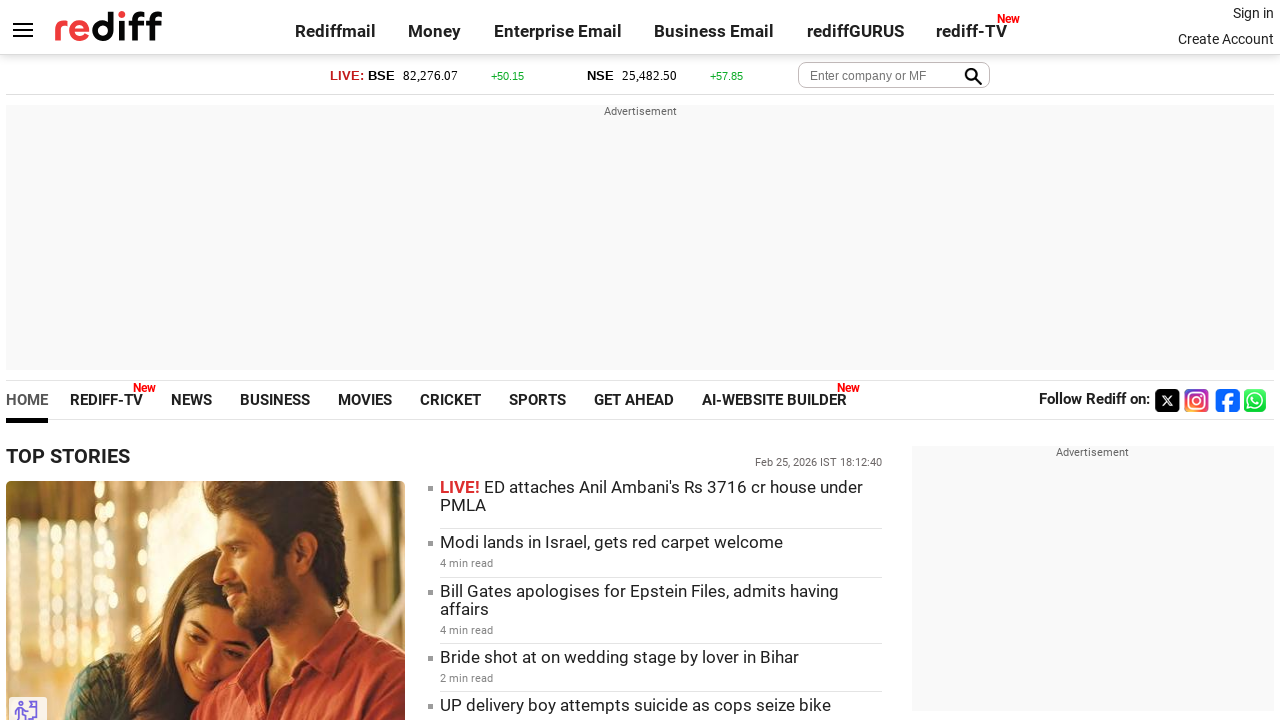

Set zoom level to 300%
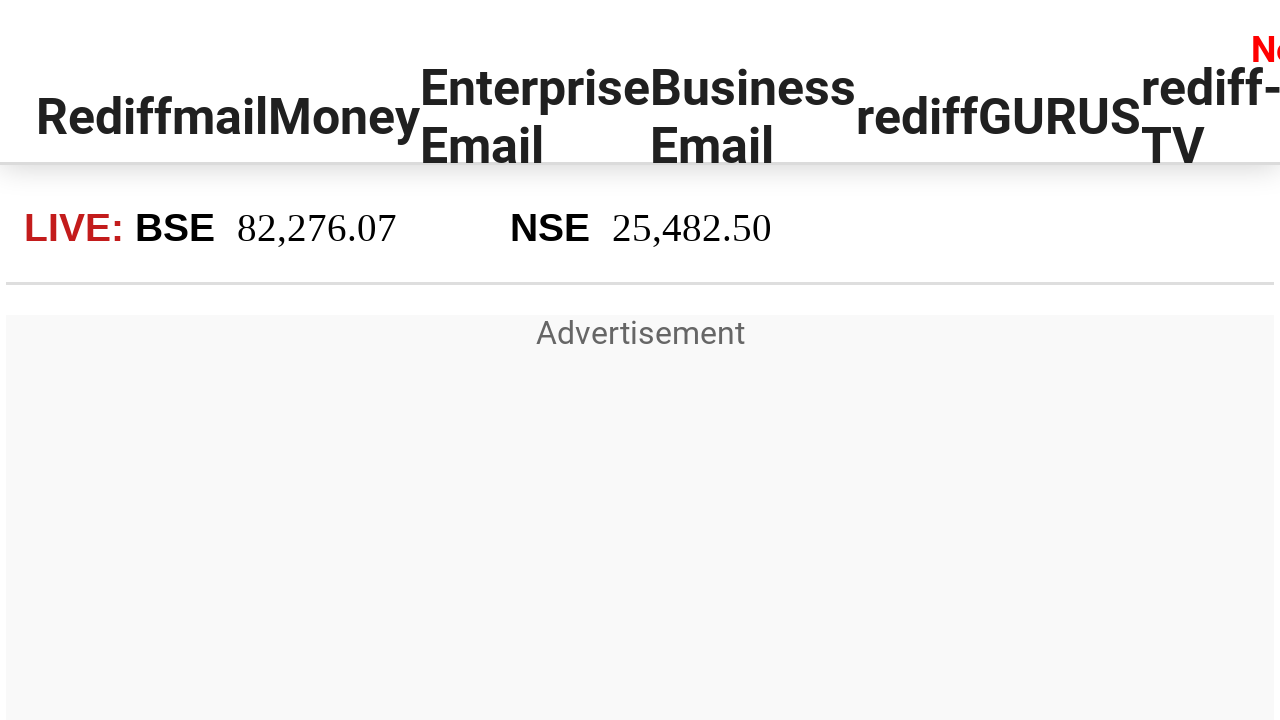

Waited 2 seconds for 300% zoom effect to be visible
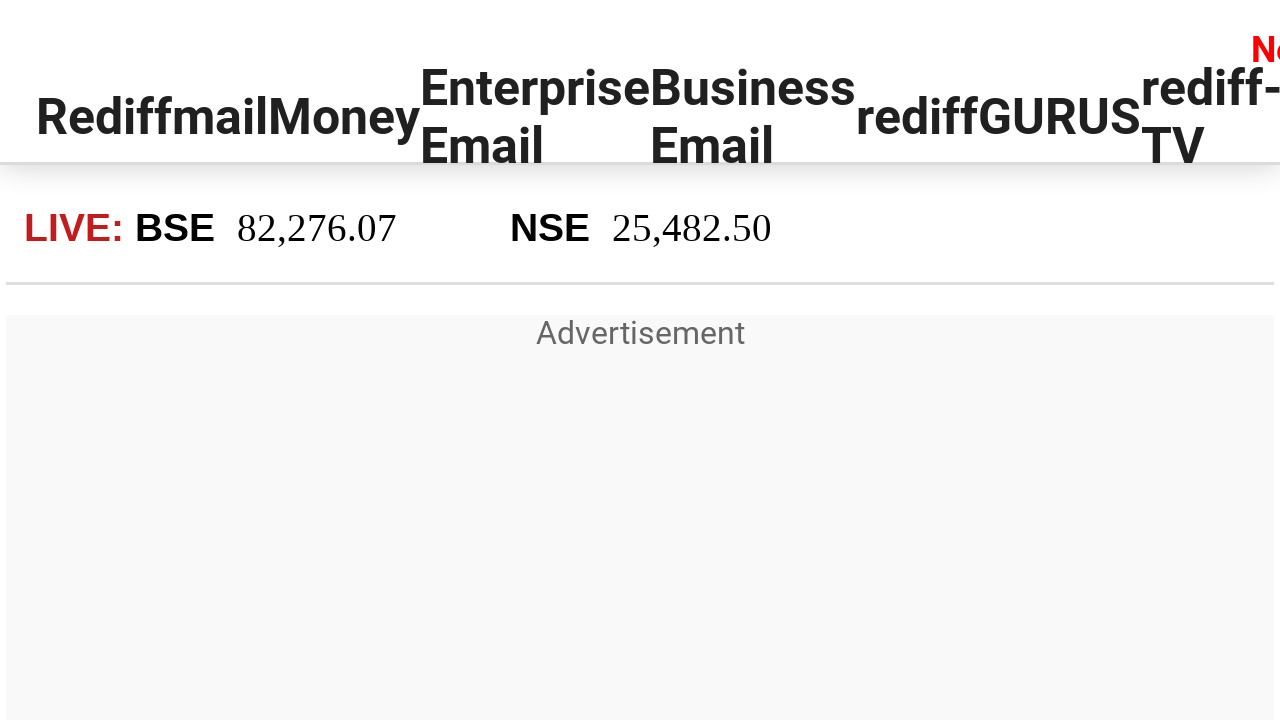

Set zoom level to 30%
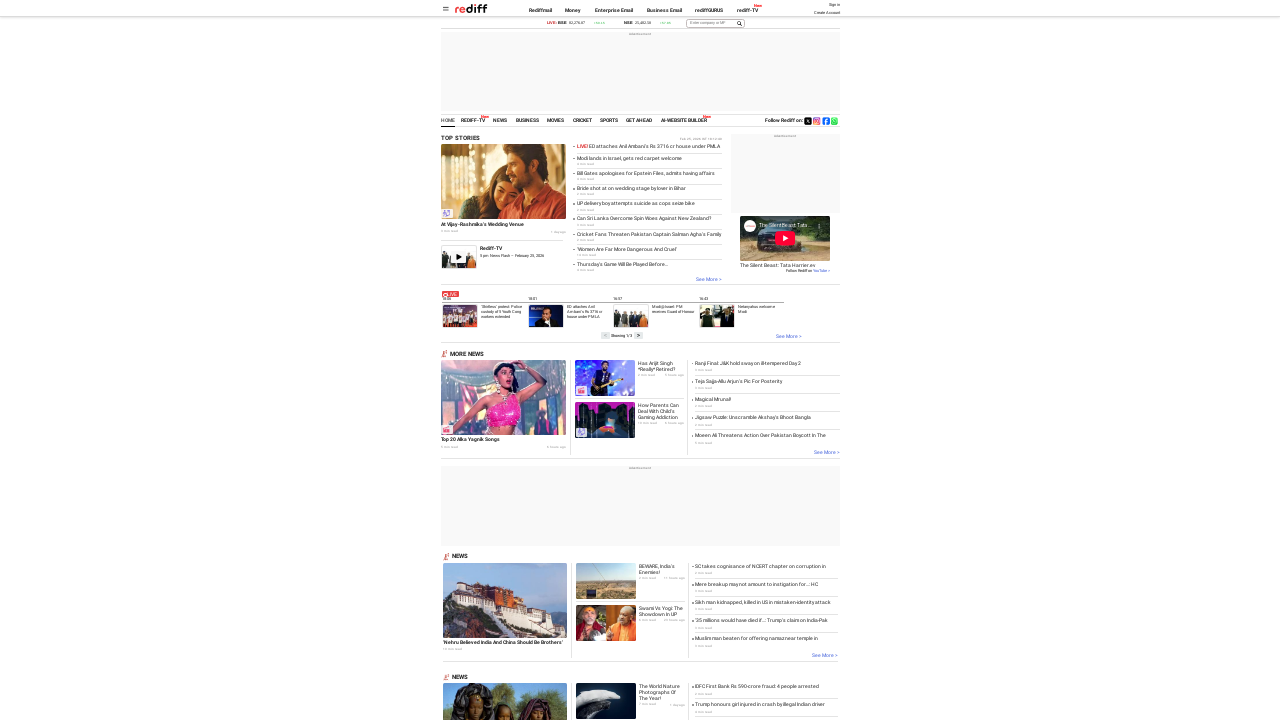

Waited 2 seconds for 30% zoom effect to be visible
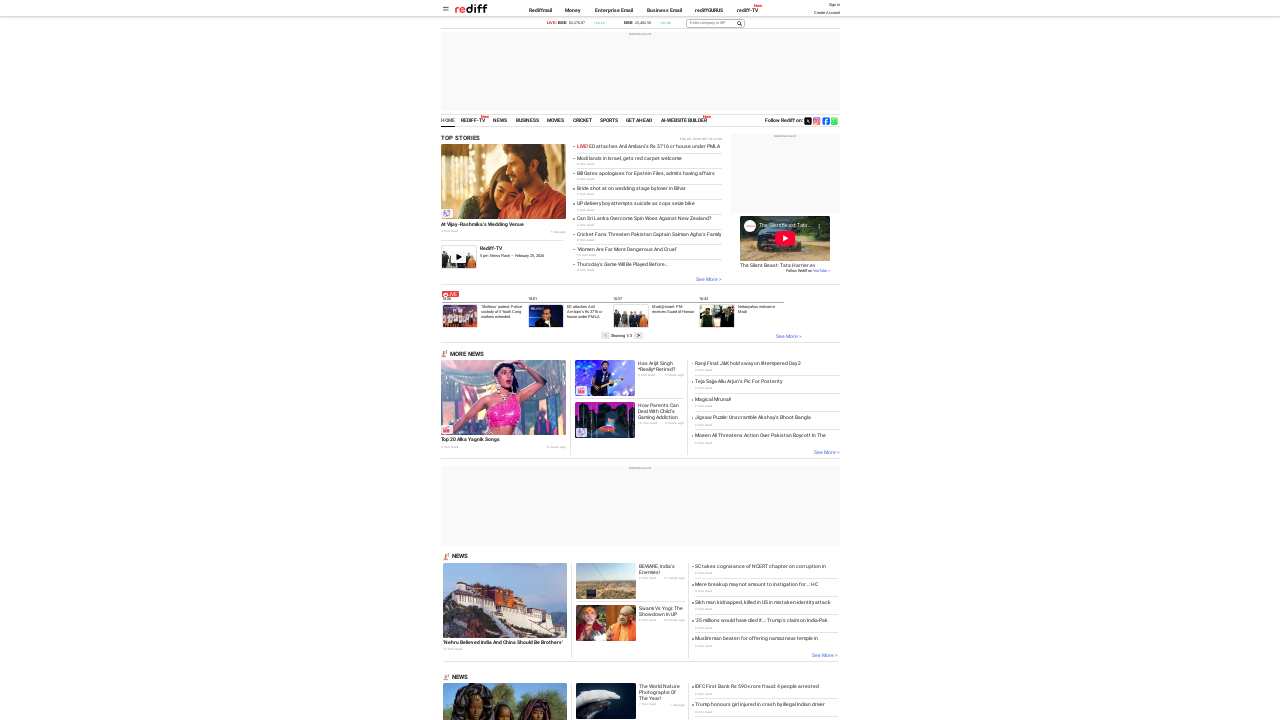

Reset zoom level to 100%
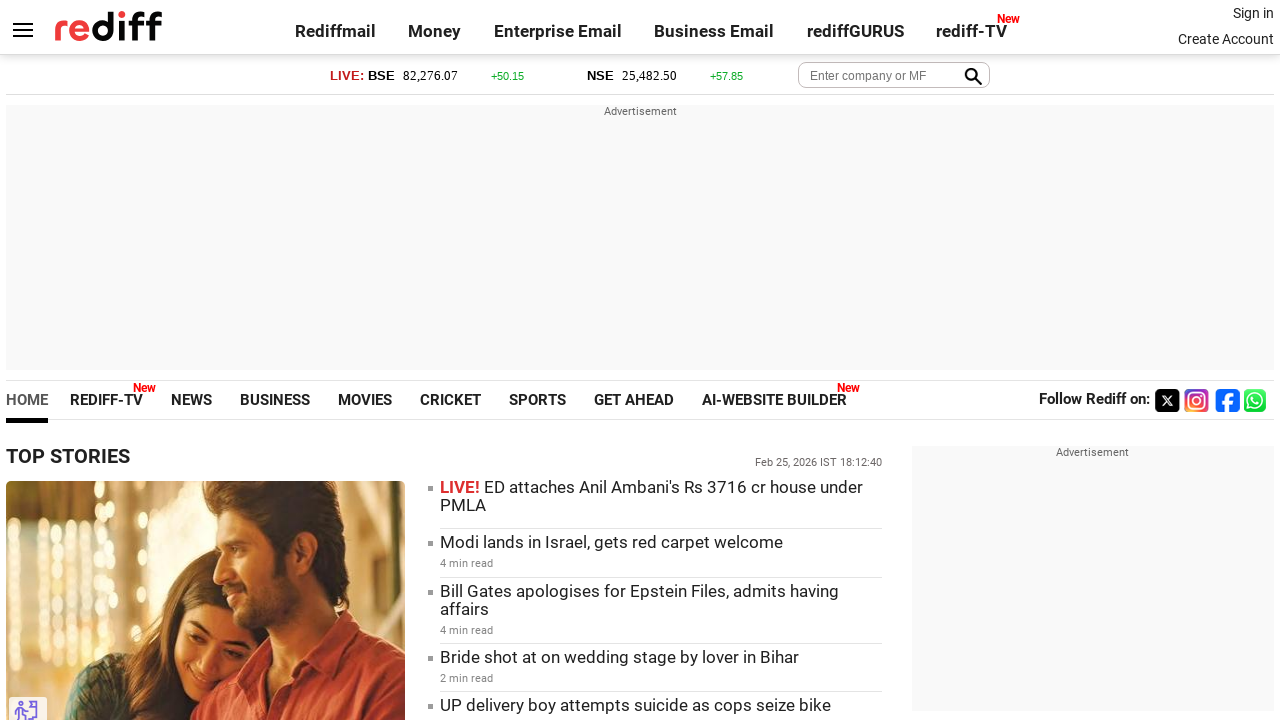

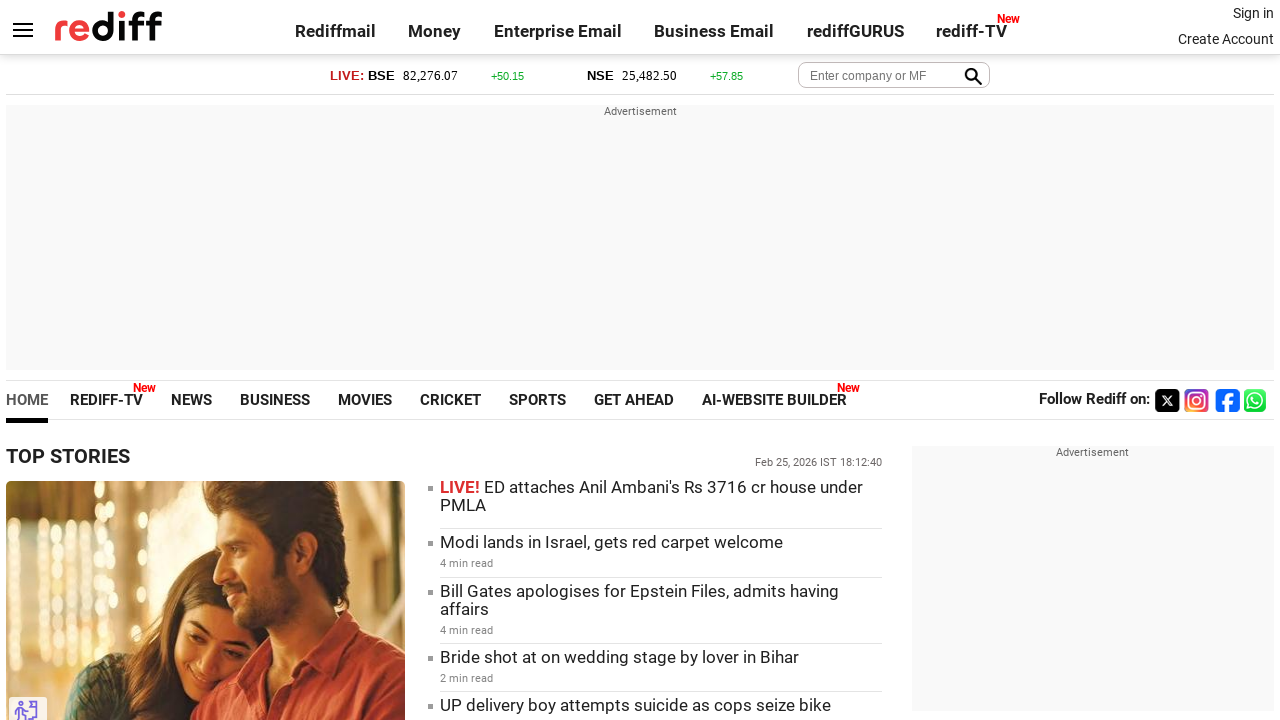